Tests alert handling functionality by triggering an alert and verifying its text content

Starting URL: http://demo.automationtesting.in/Alerts.html

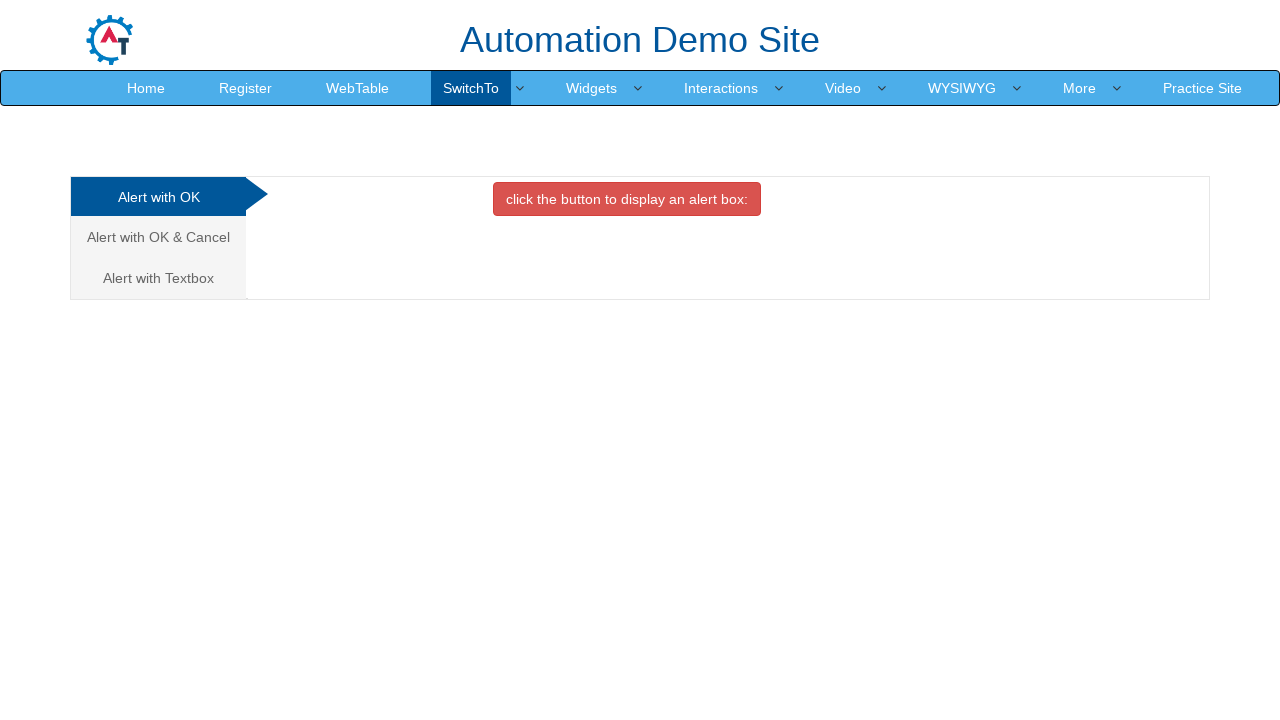

Clicked button to trigger alert at (627, 199) on xpath=//button[@onclick='alertbox()']
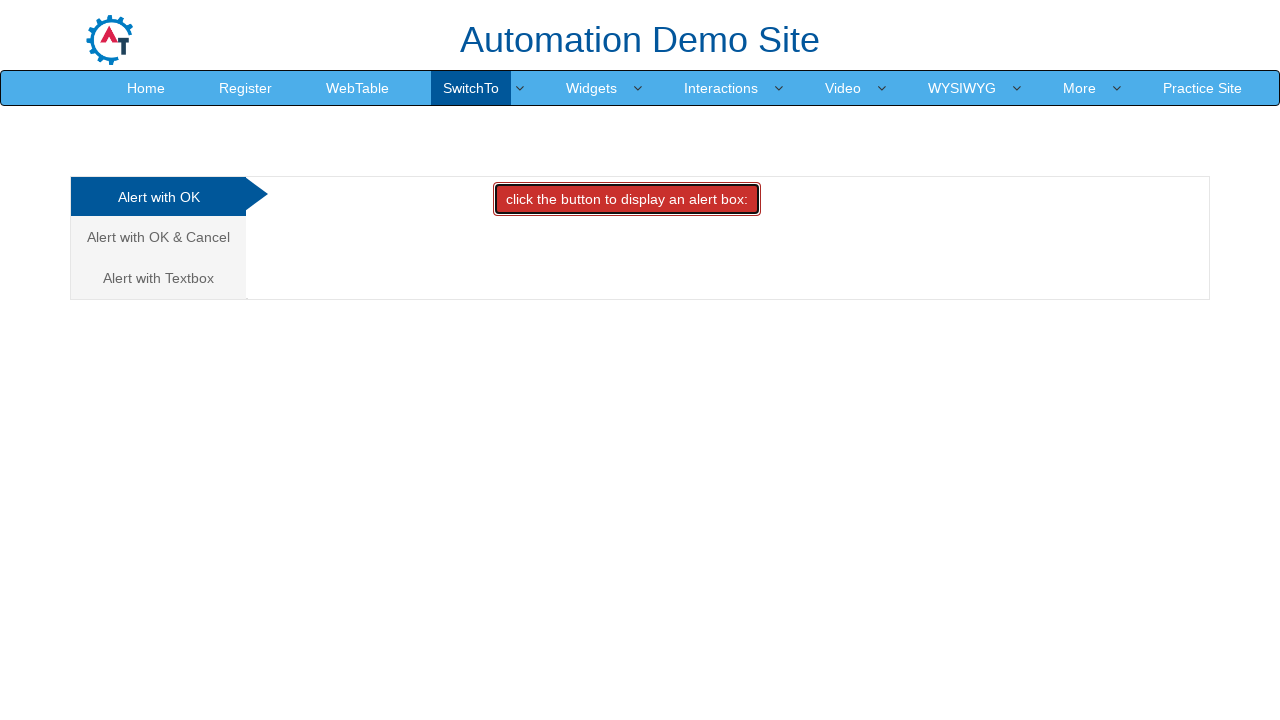

Set up initial dialog handler to accept alerts
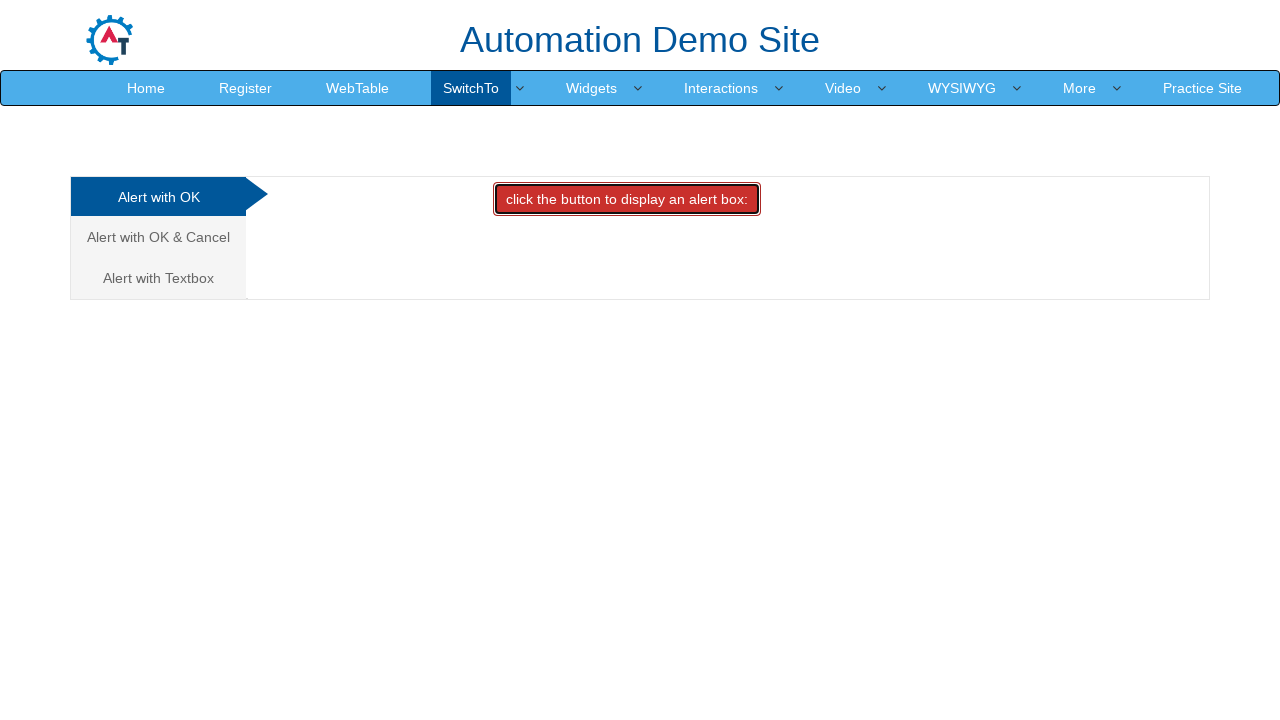

Set up dialog handler to verify alert text is 'I am an alert box!'
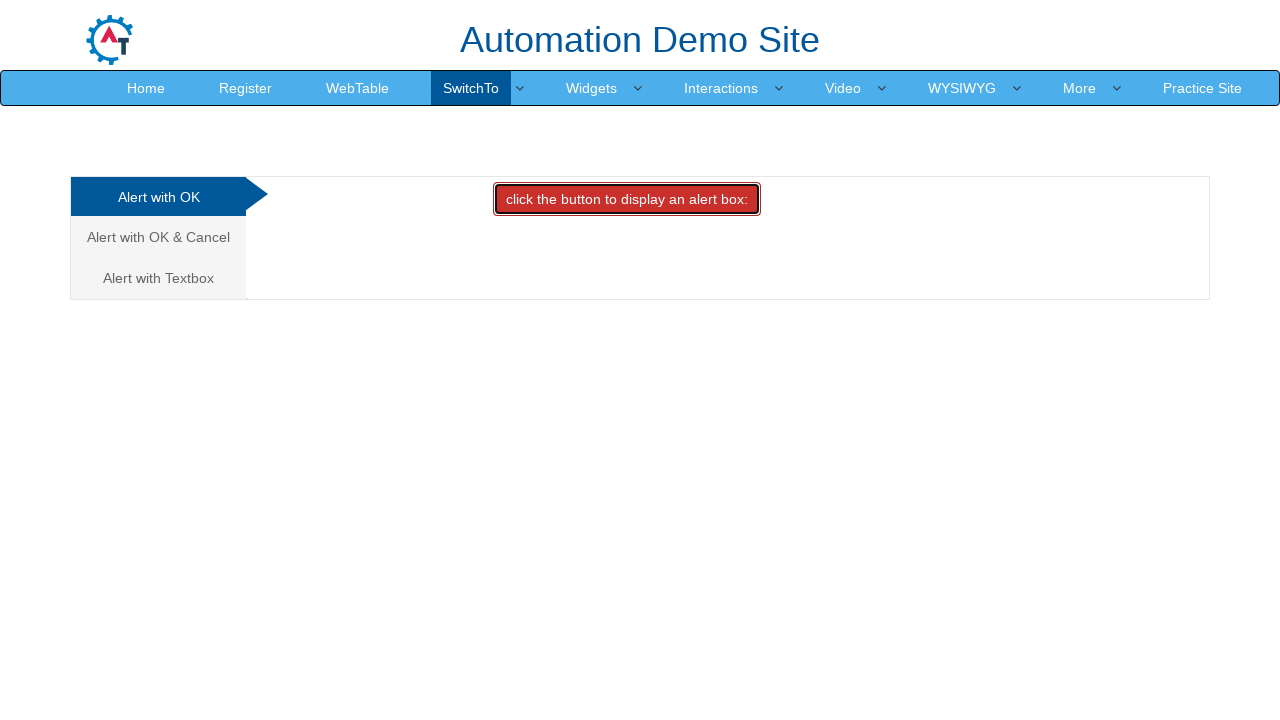

Clicked button again to trigger alert and verify text content at (627, 199) on xpath=//button[@onclick='alertbox()']
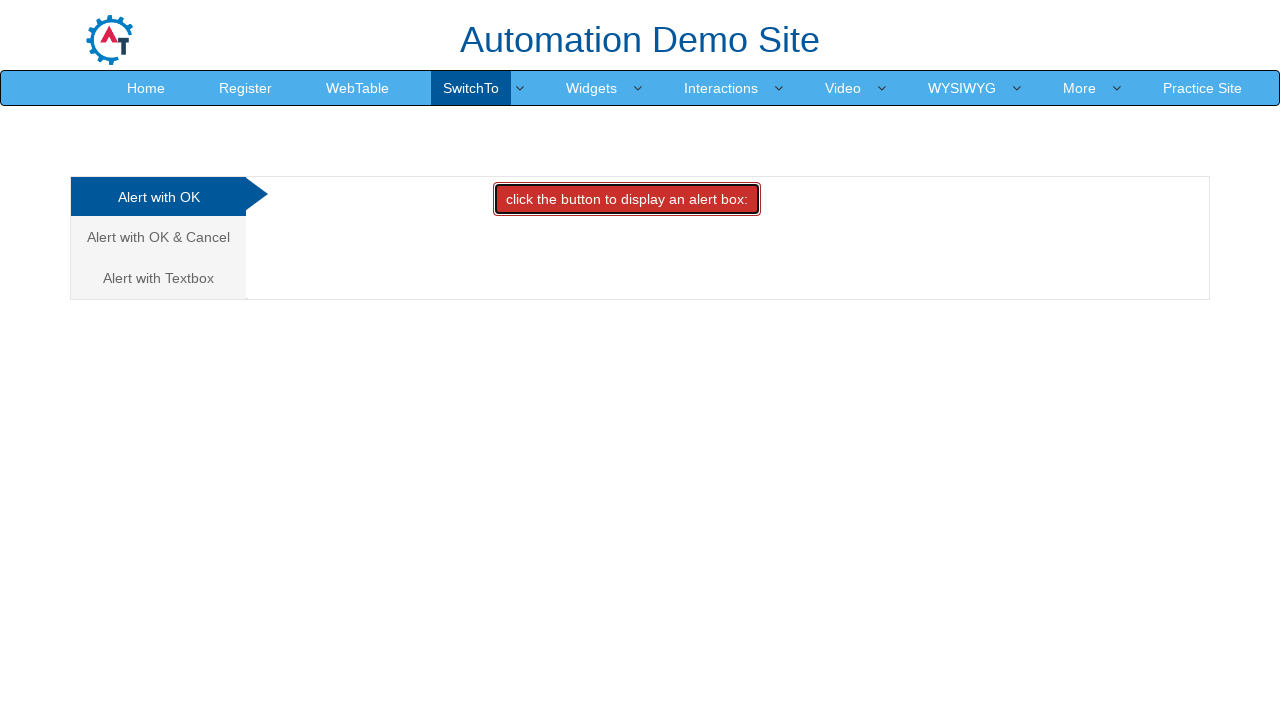

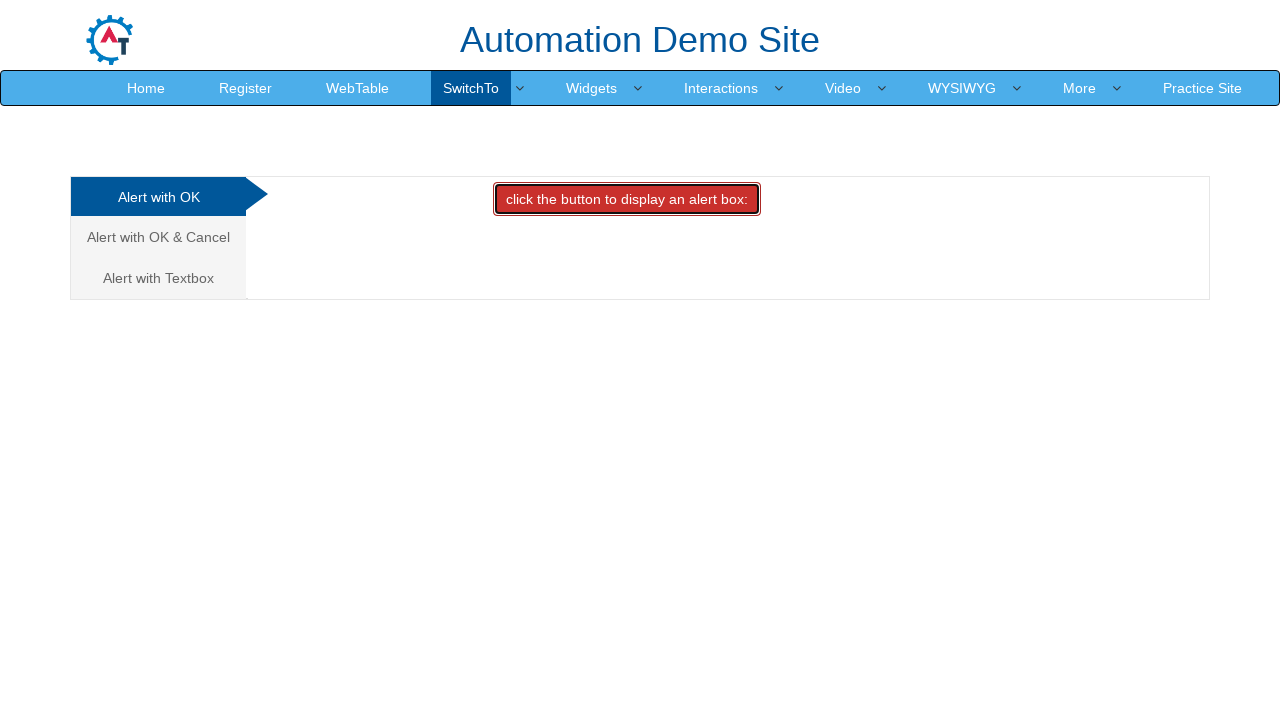